Tests that the currently applied filter is highlighted with selected class

Starting URL: https://demo.playwright.dev/todomvc

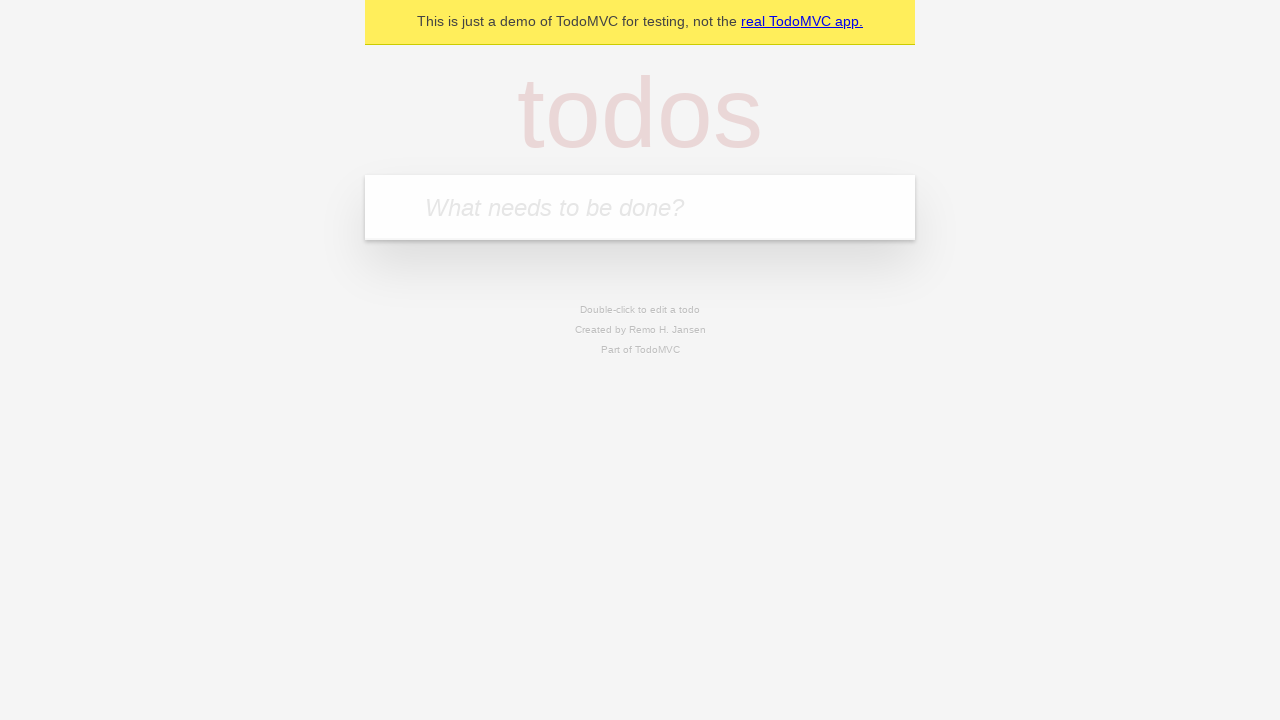

Filled todo input with 'buy some cheese' on internal:attr=[placeholder="What needs to be done?"i]
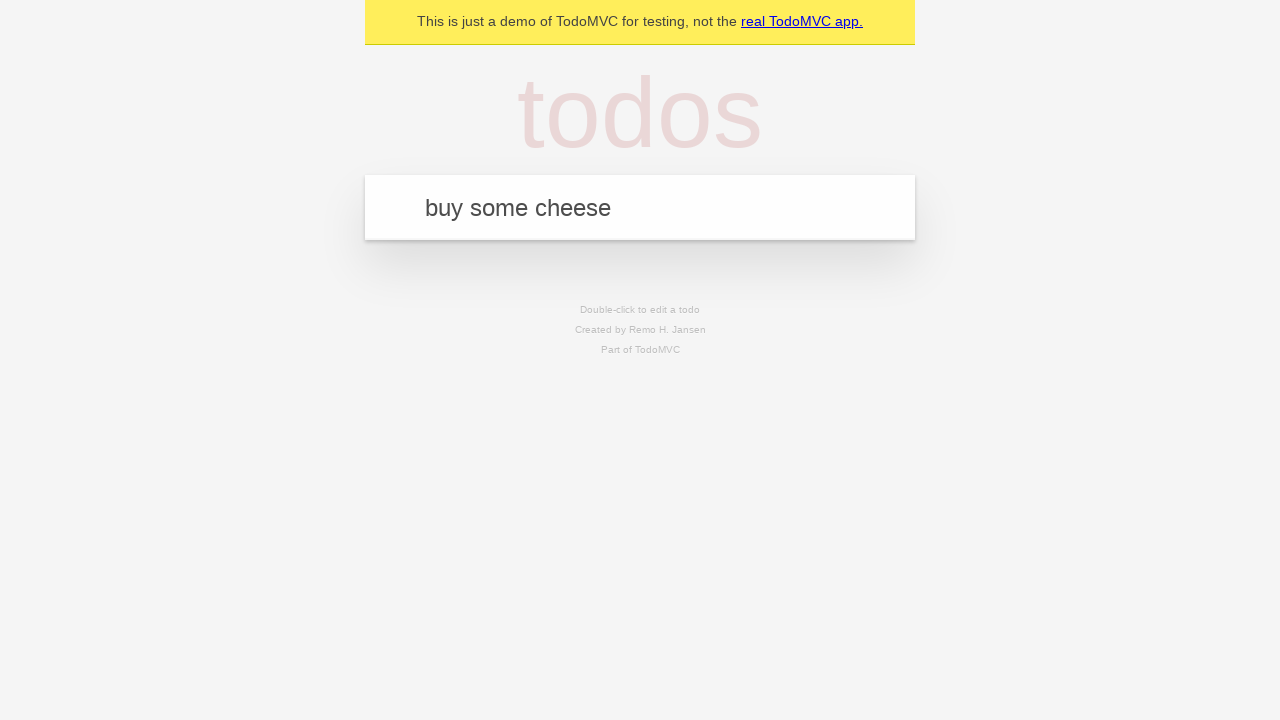

Pressed Enter to create todo 'buy some cheese' on internal:attr=[placeholder="What needs to be done?"i]
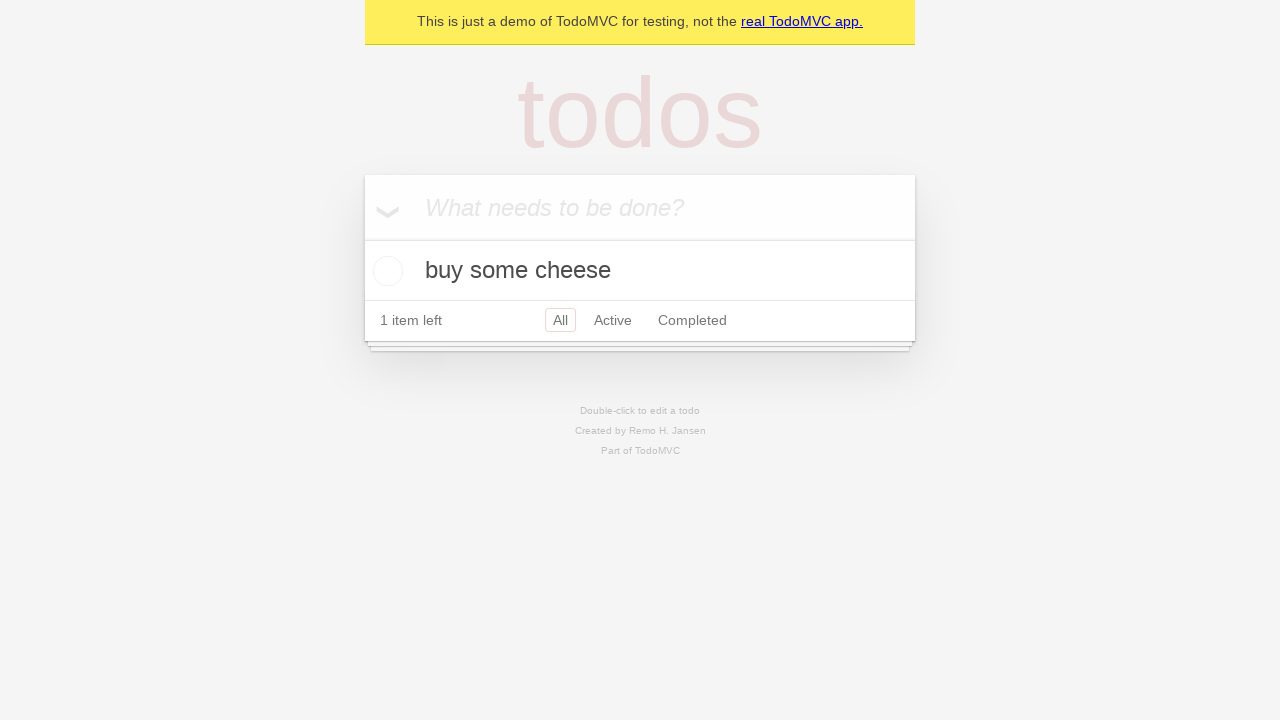

Filled todo input with 'feed the cat' on internal:attr=[placeholder="What needs to be done?"i]
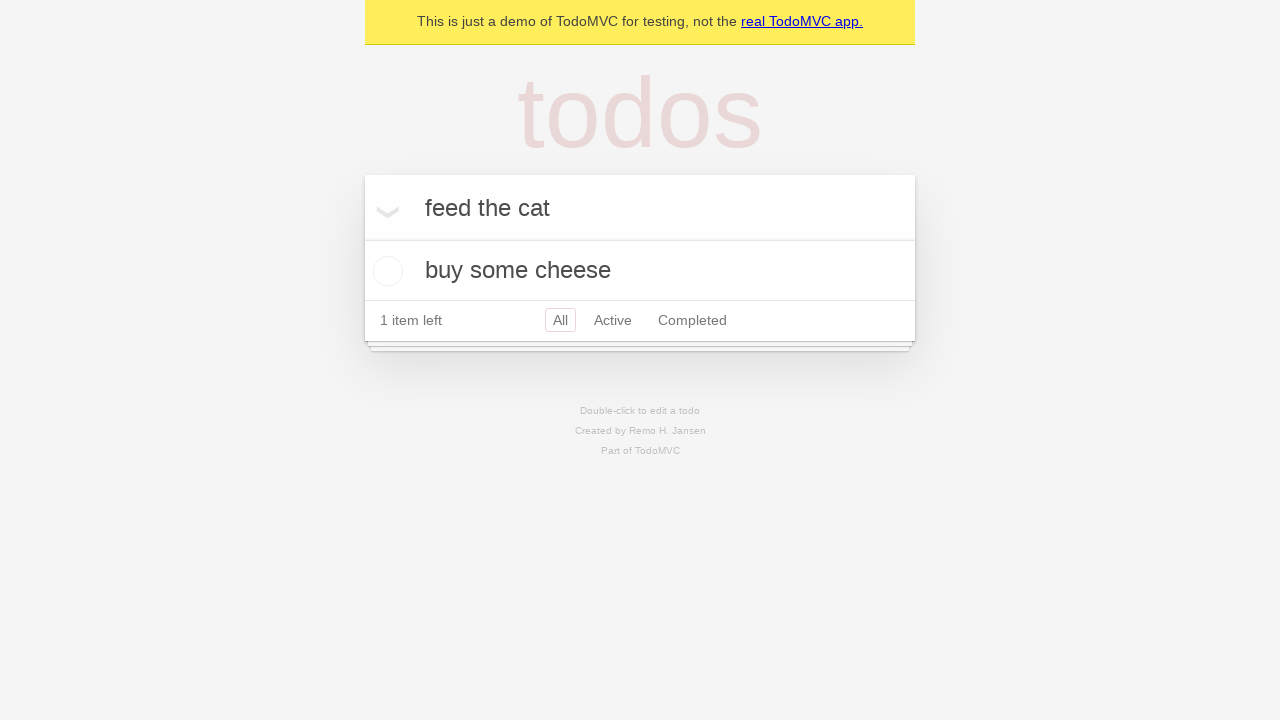

Pressed Enter to create todo 'feed the cat' on internal:attr=[placeholder="What needs to be done?"i]
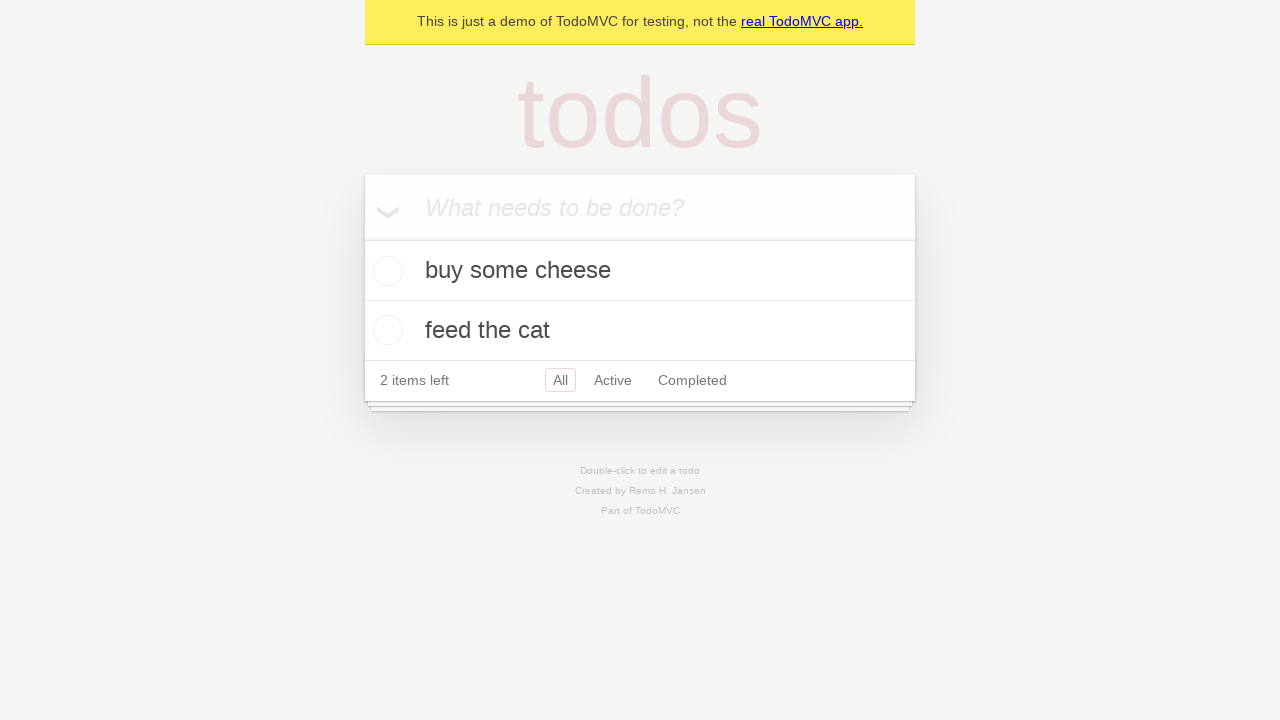

Filled todo input with 'book a doctors appointment' on internal:attr=[placeholder="What needs to be done?"i]
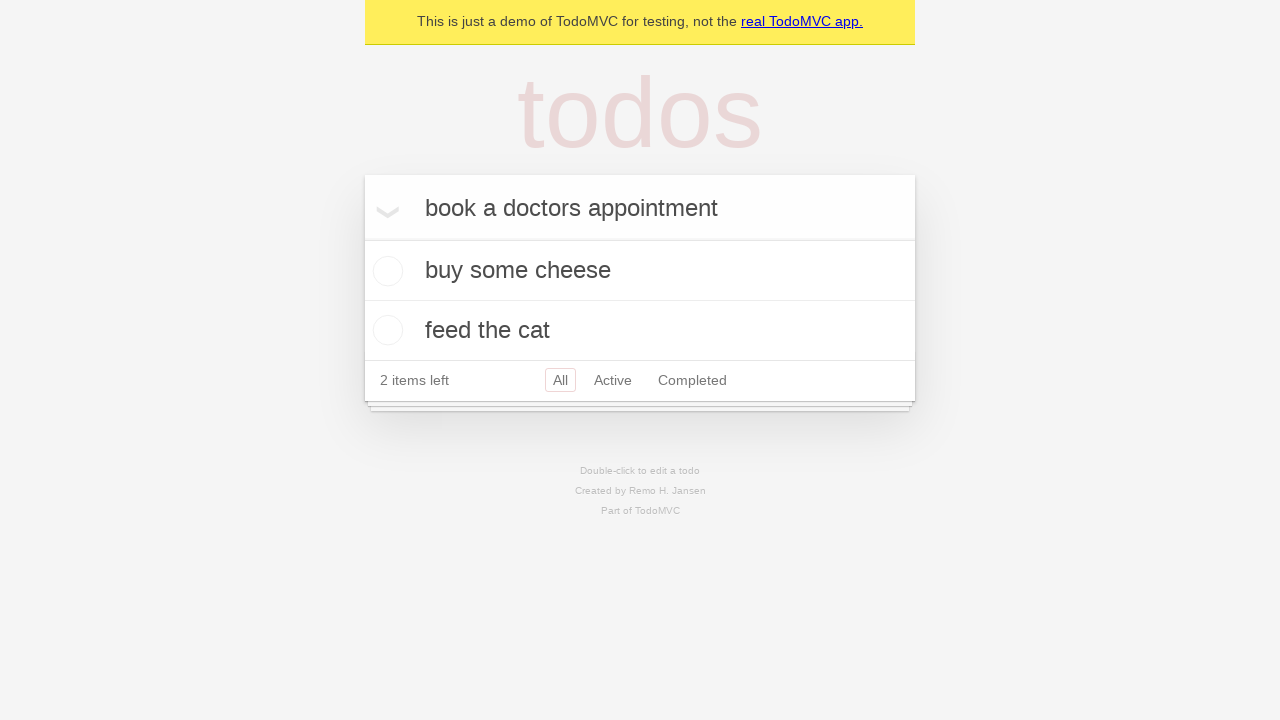

Pressed Enter to create todo 'book a doctors appointment' on internal:attr=[placeholder="What needs to be done?"i]
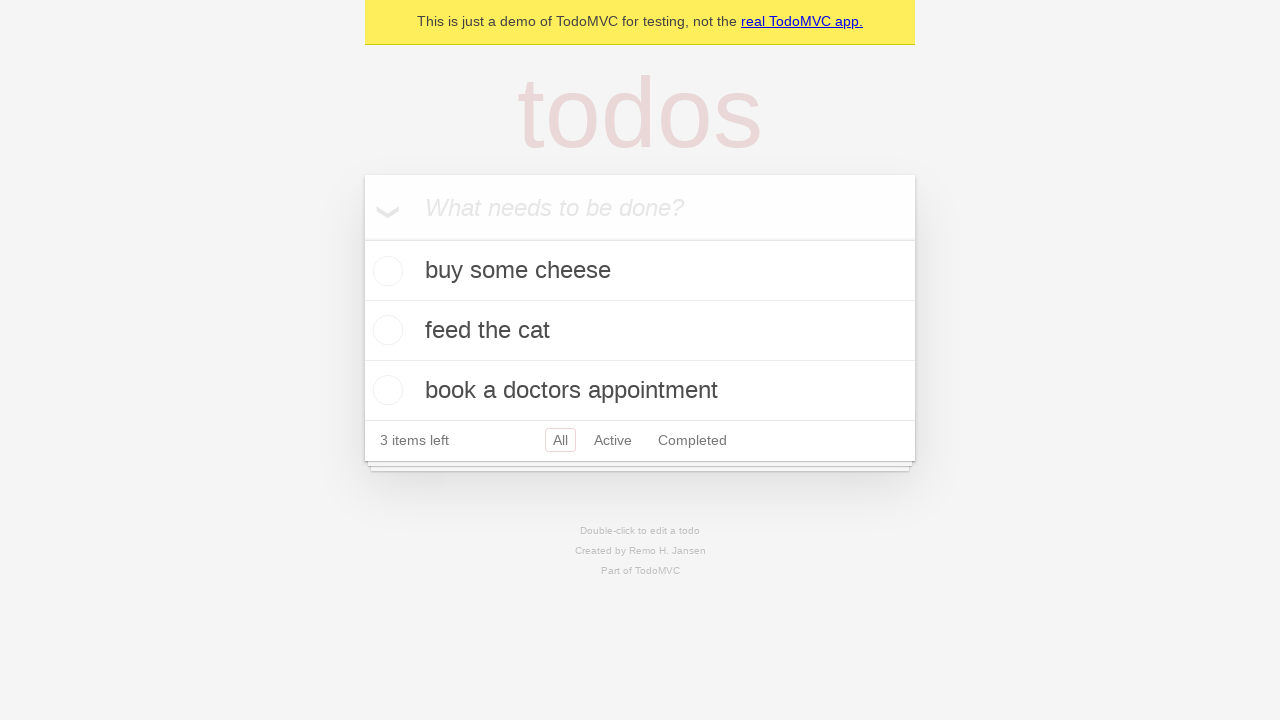

Clicked Active filter link at (613, 440) on internal:role=link[name="Active"i]
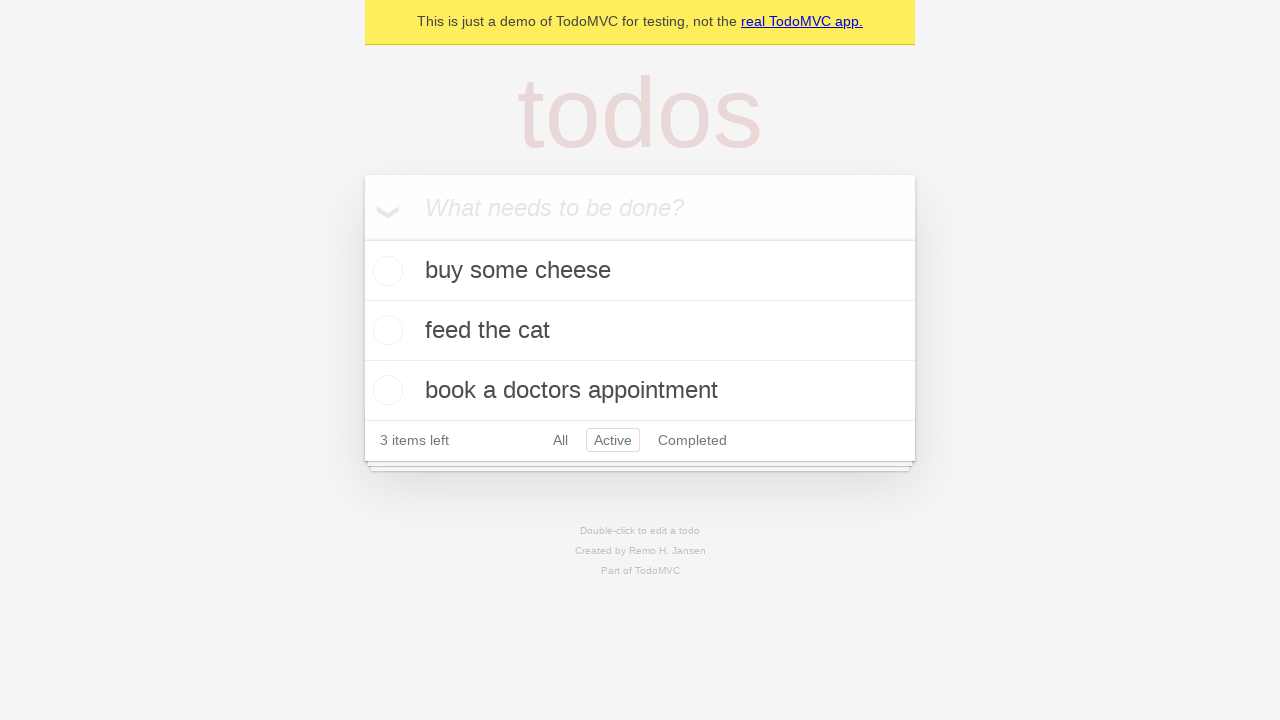

Clicked Completed filter link to verify it gets highlighted as the currently applied filter at (692, 440) on internal:role=link[name="Completed"i]
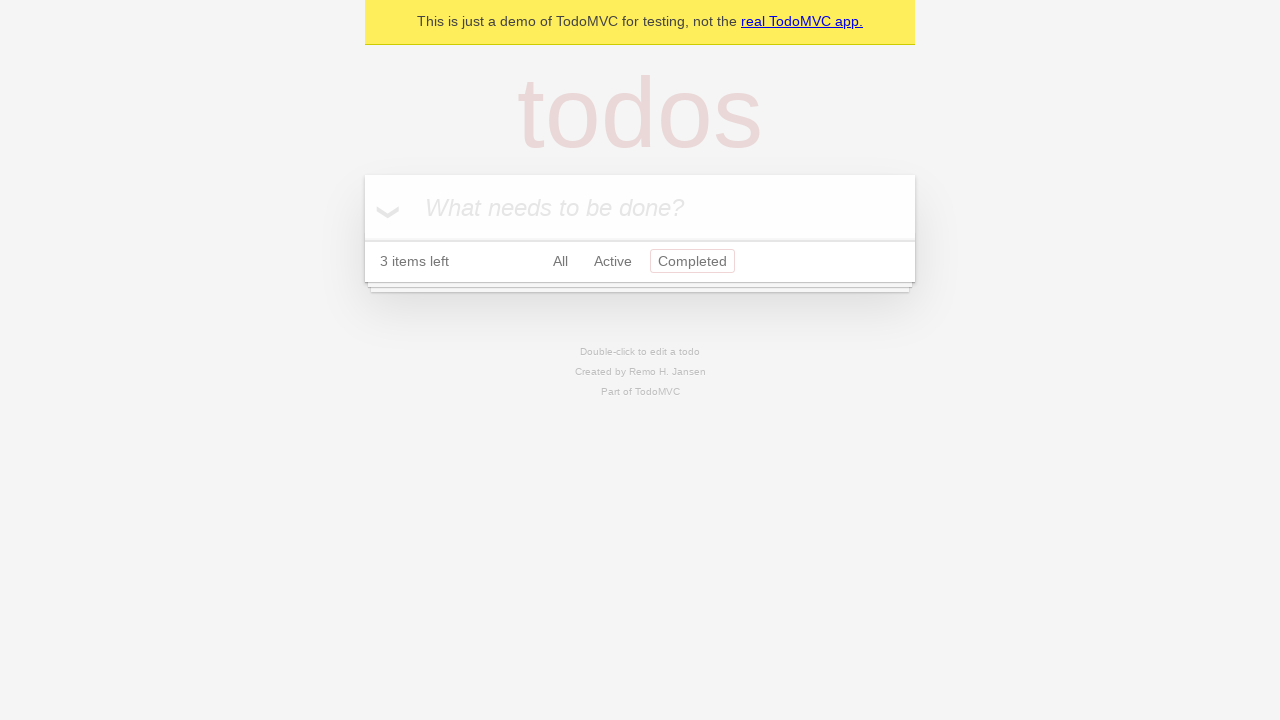

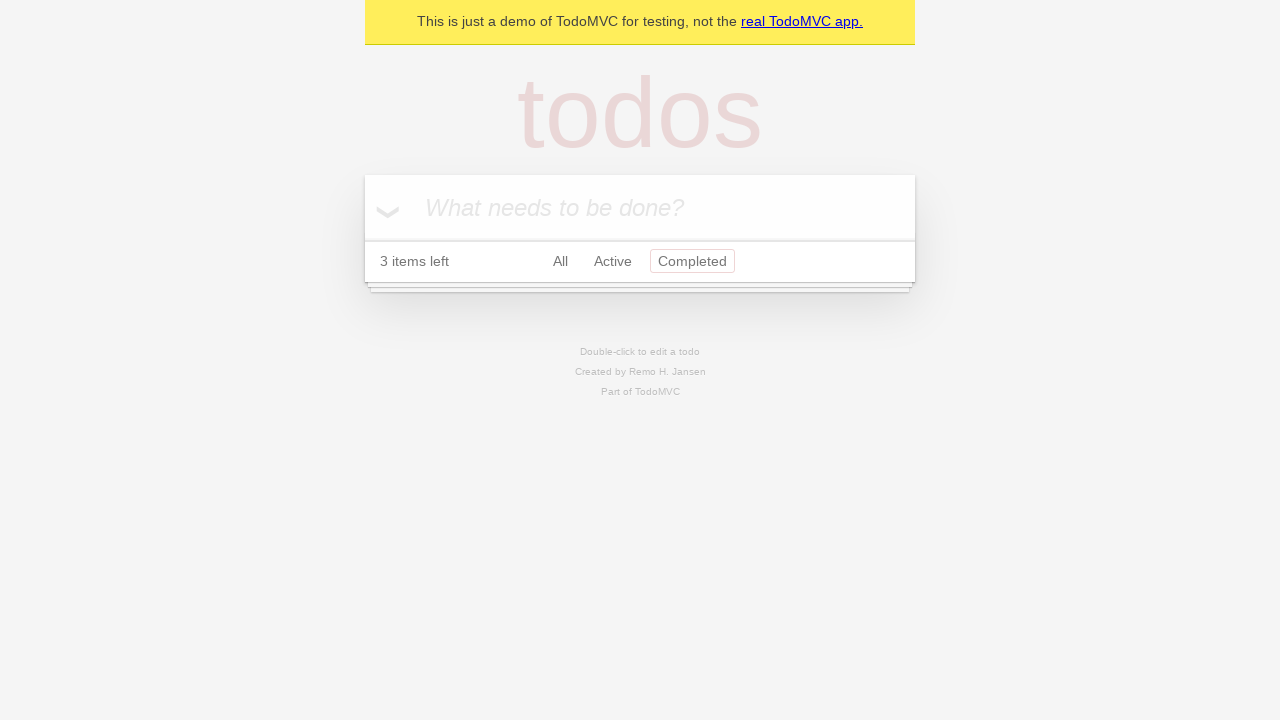